Tests alert handling functionality by entering text in a name field, triggering an alert and accepting it, then triggering a confirmation dialog and dismissing it.

Starting URL: https://rahulshettyacademy.com/AutomationPractice/

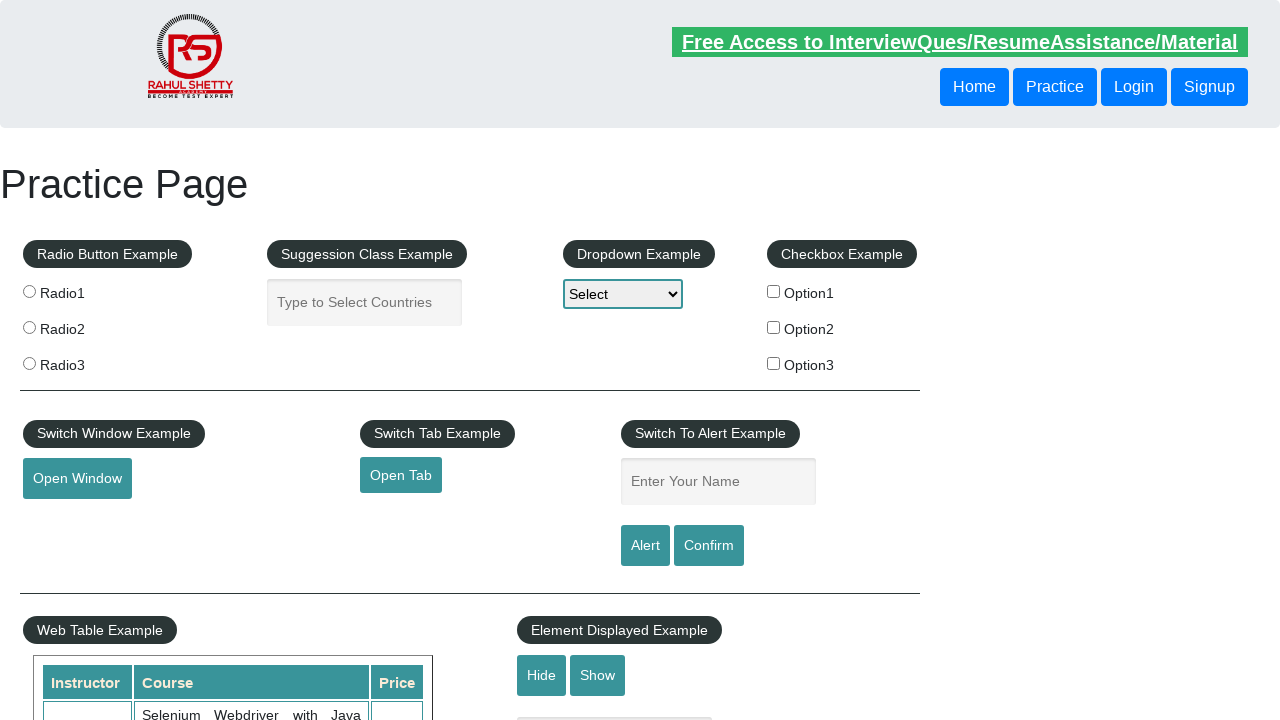

Filled name field with 'Python' on #name
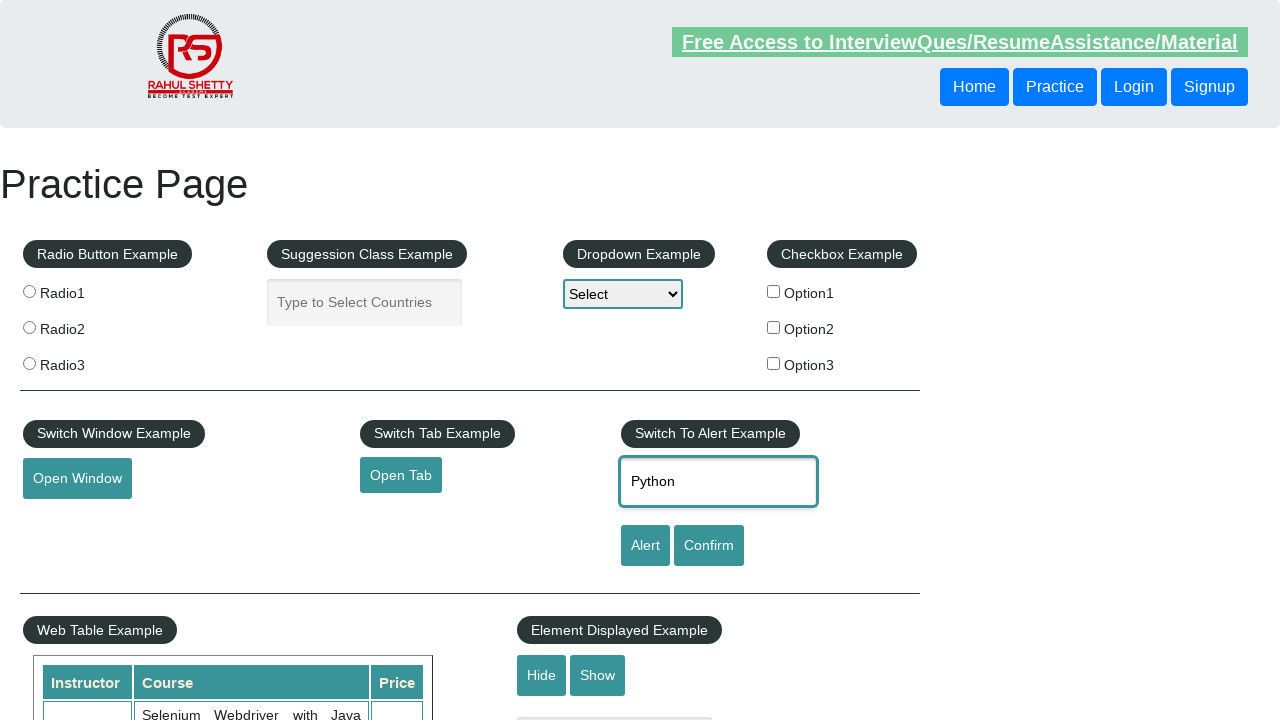

Clicked alert button to trigger alert dialog at (645, 546) on #alertbtn
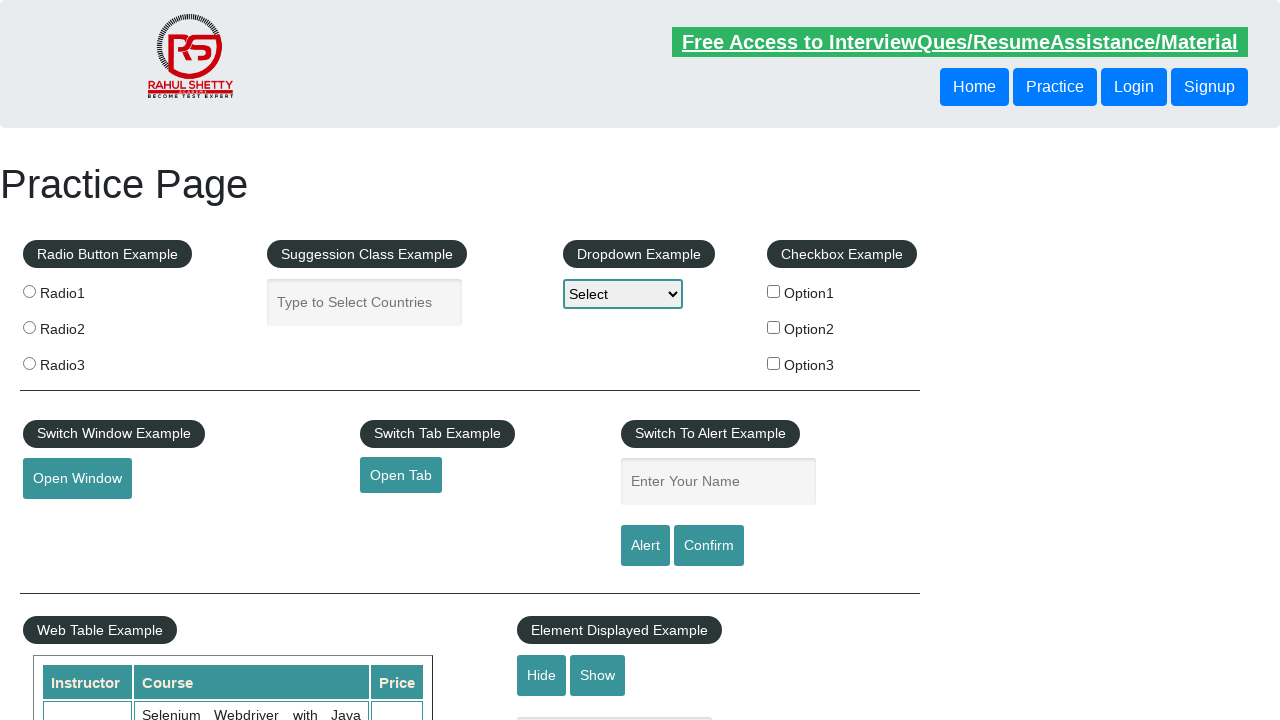

Set up dialog handler to accept alert
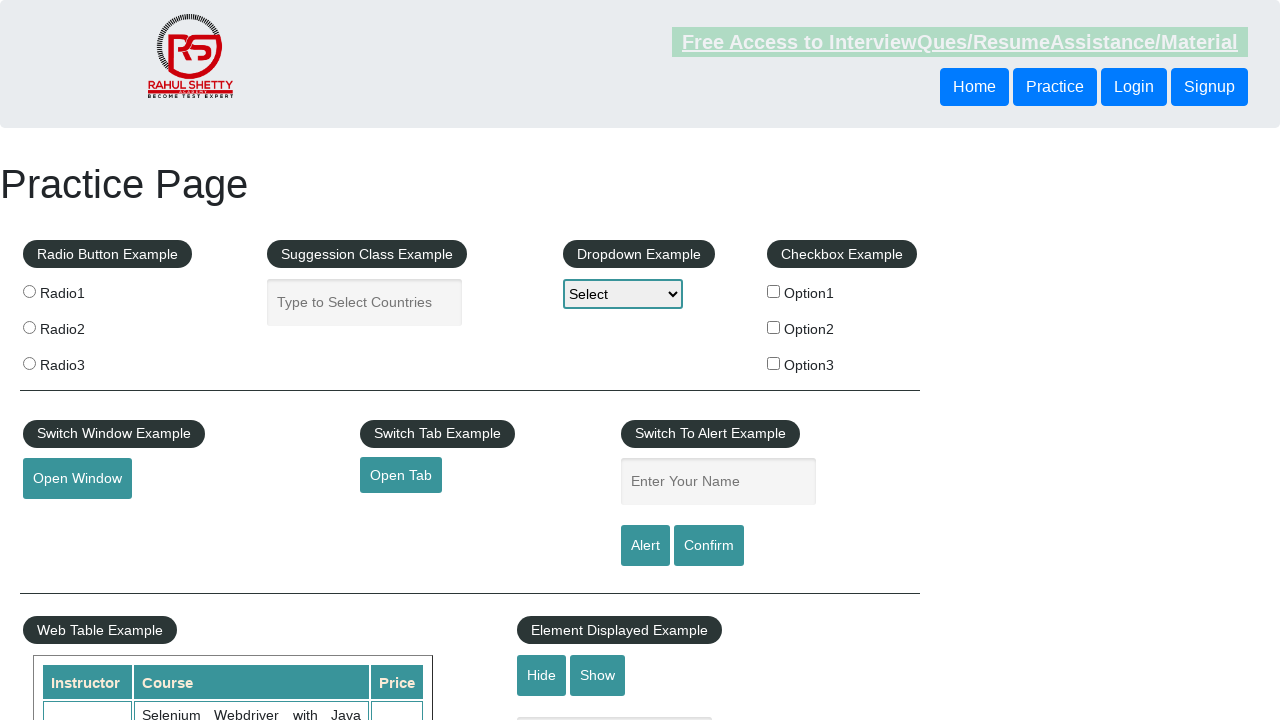

Filled name field with 'Automation' on #name
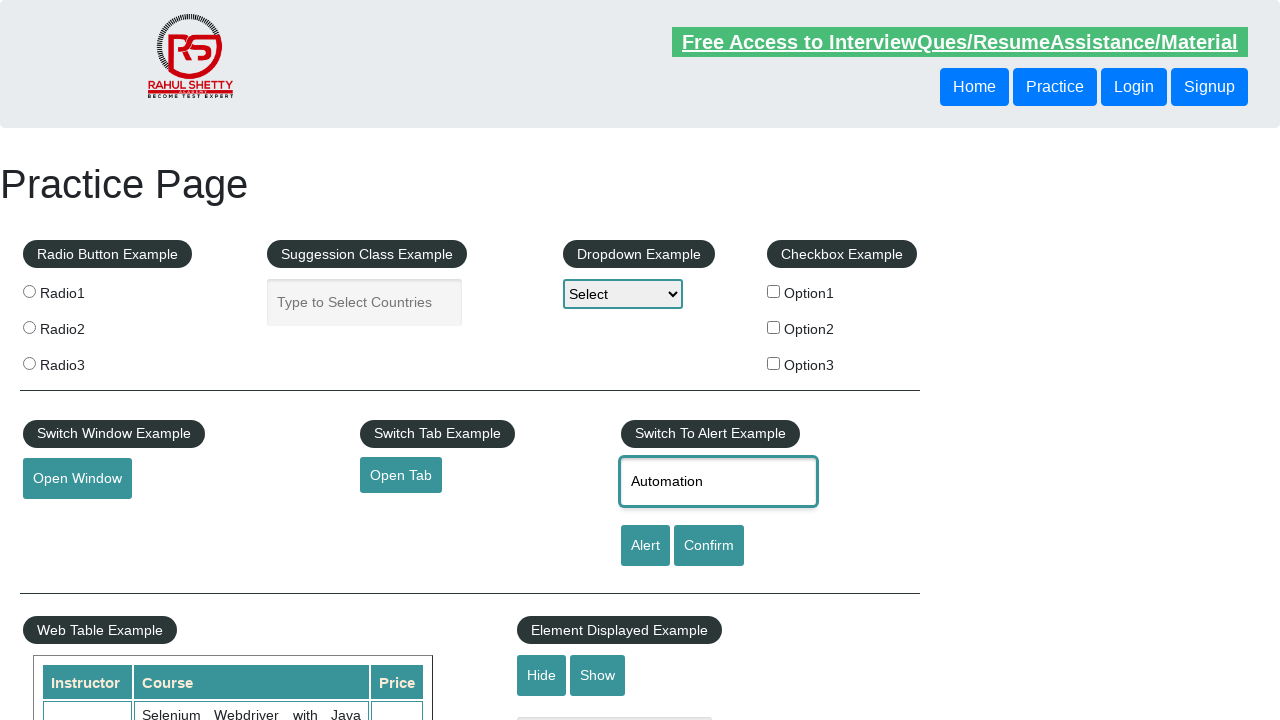

Set up dialog handler to dismiss confirmation dialog
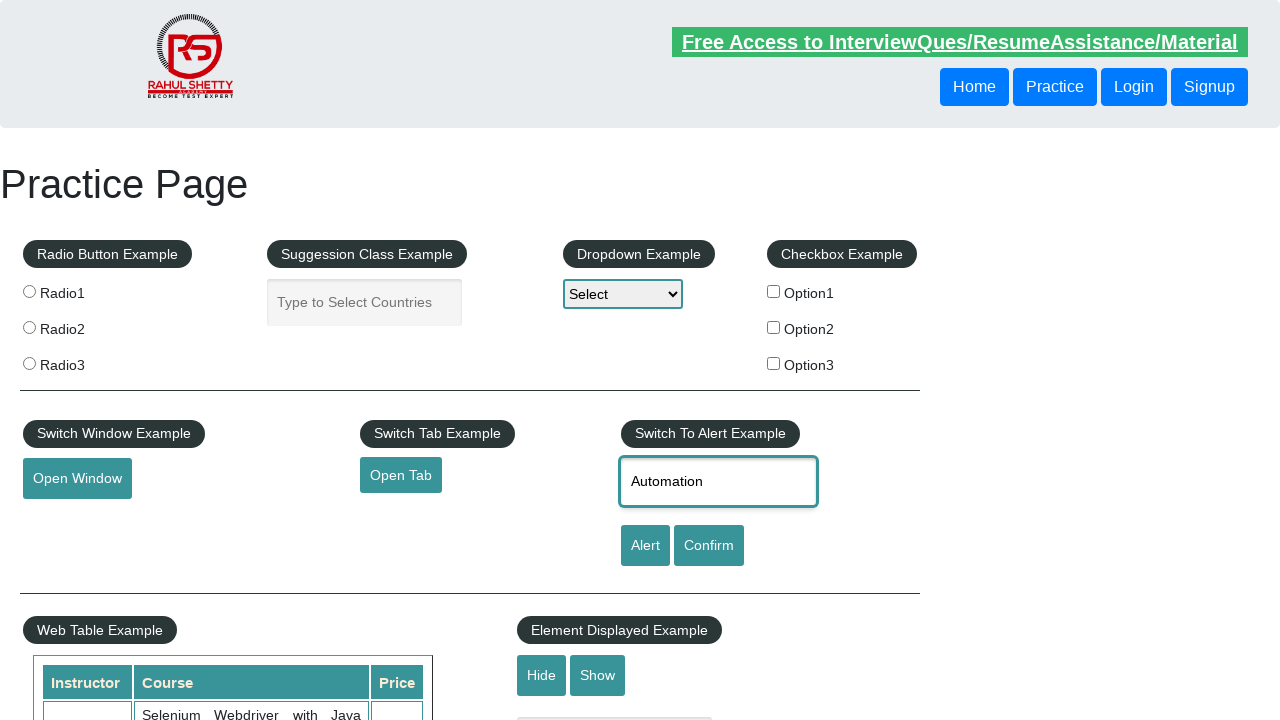

Clicked confirm button to trigger confirmation dialog at (709, 546) on #confirmbtn
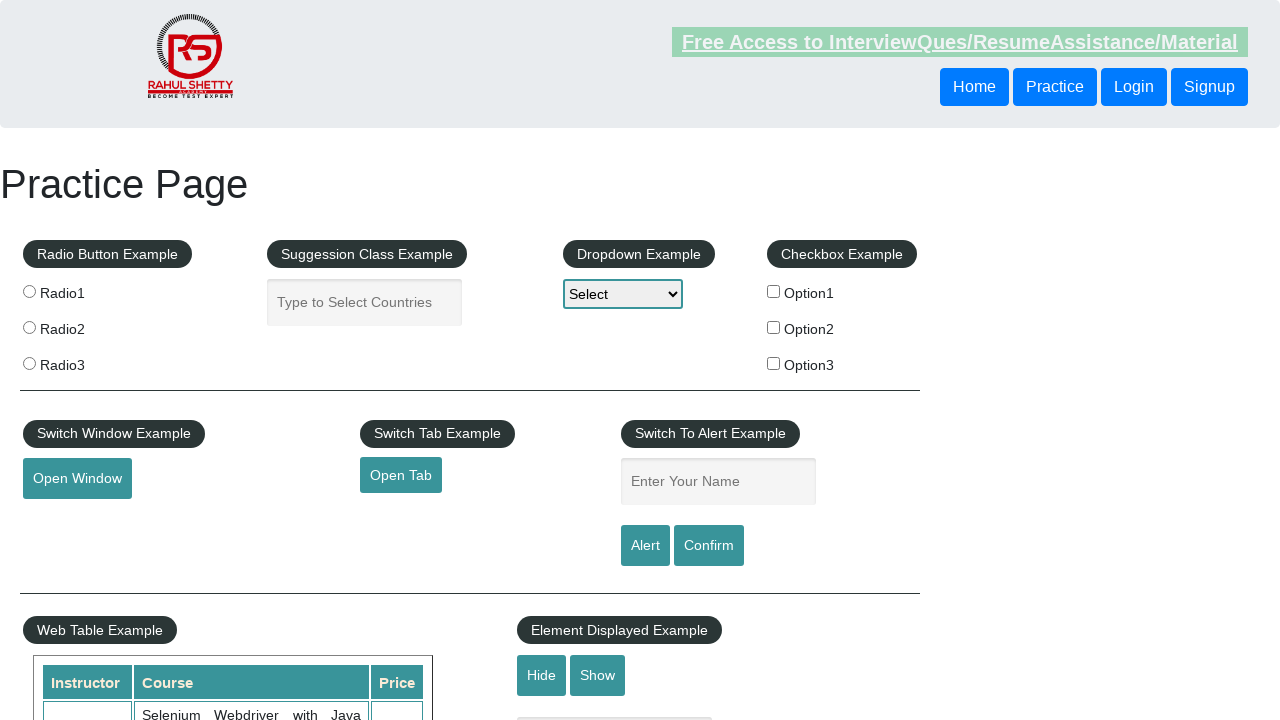

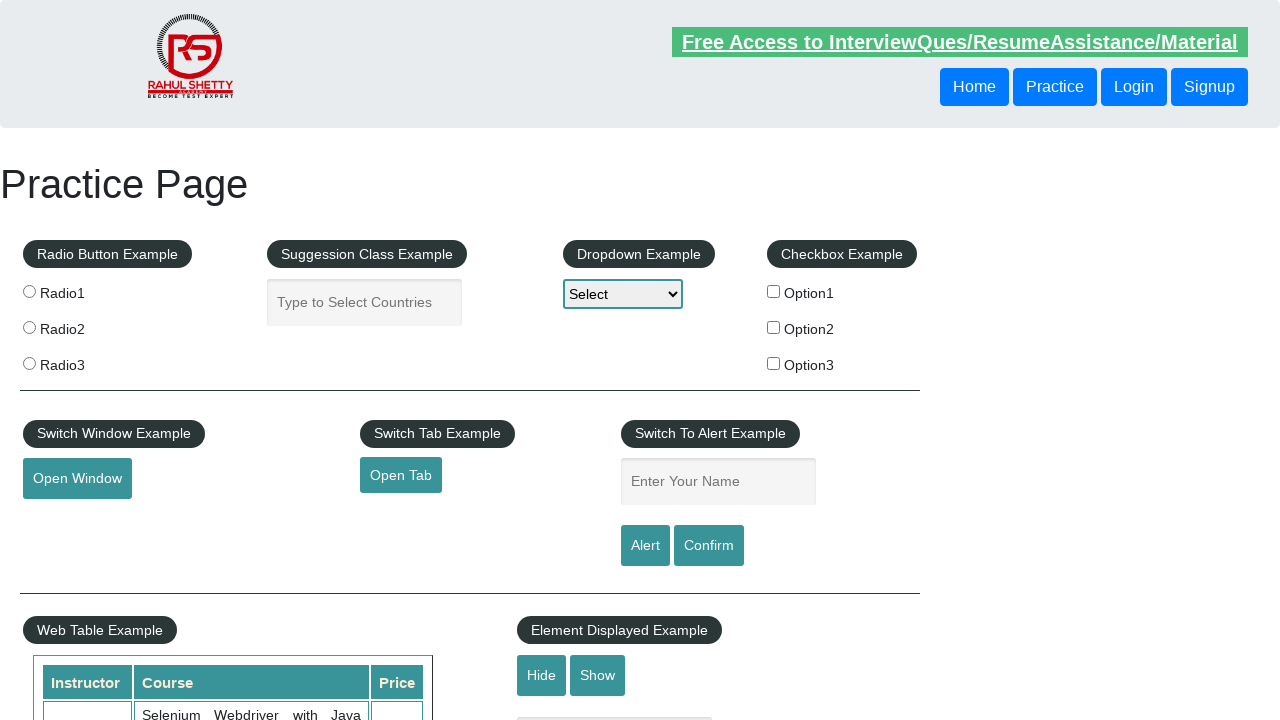